Tests basic navigation to Selenium's web form demo page and verifies the page title is correct

Starting URL: https://www.selenium.dev/selenium/web/web-form.html

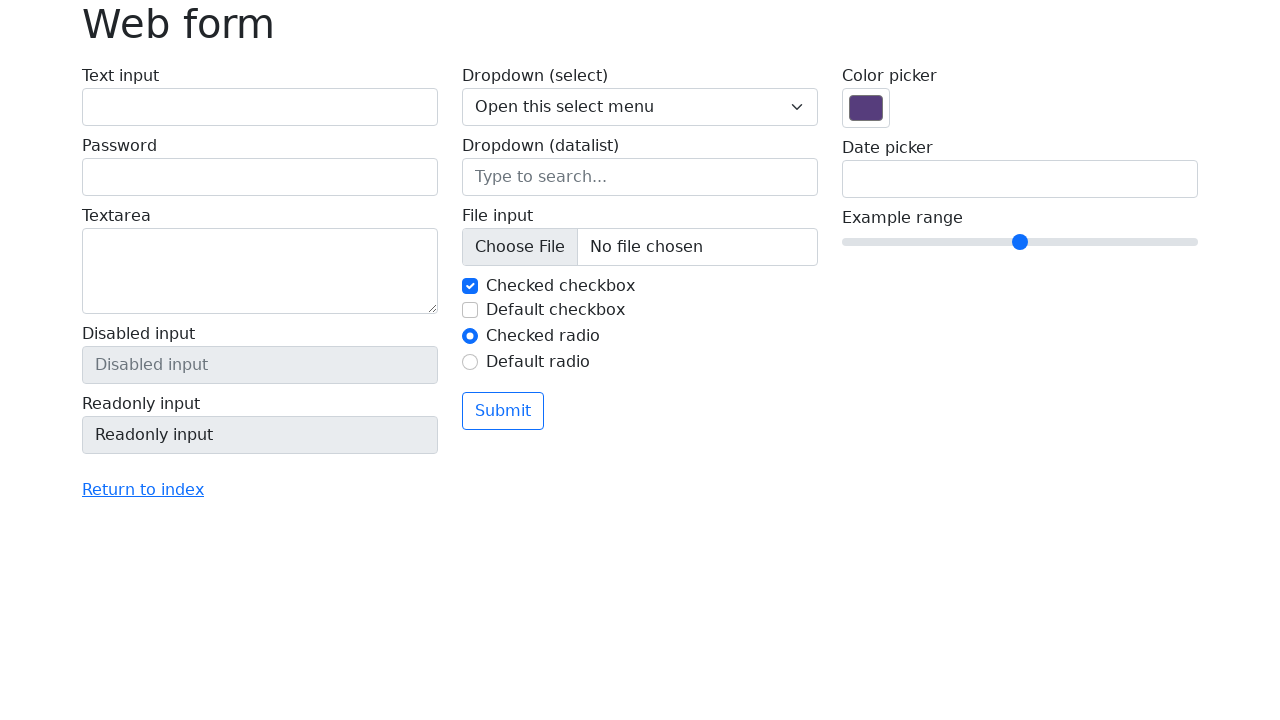

Set viewport size to 1920x1080
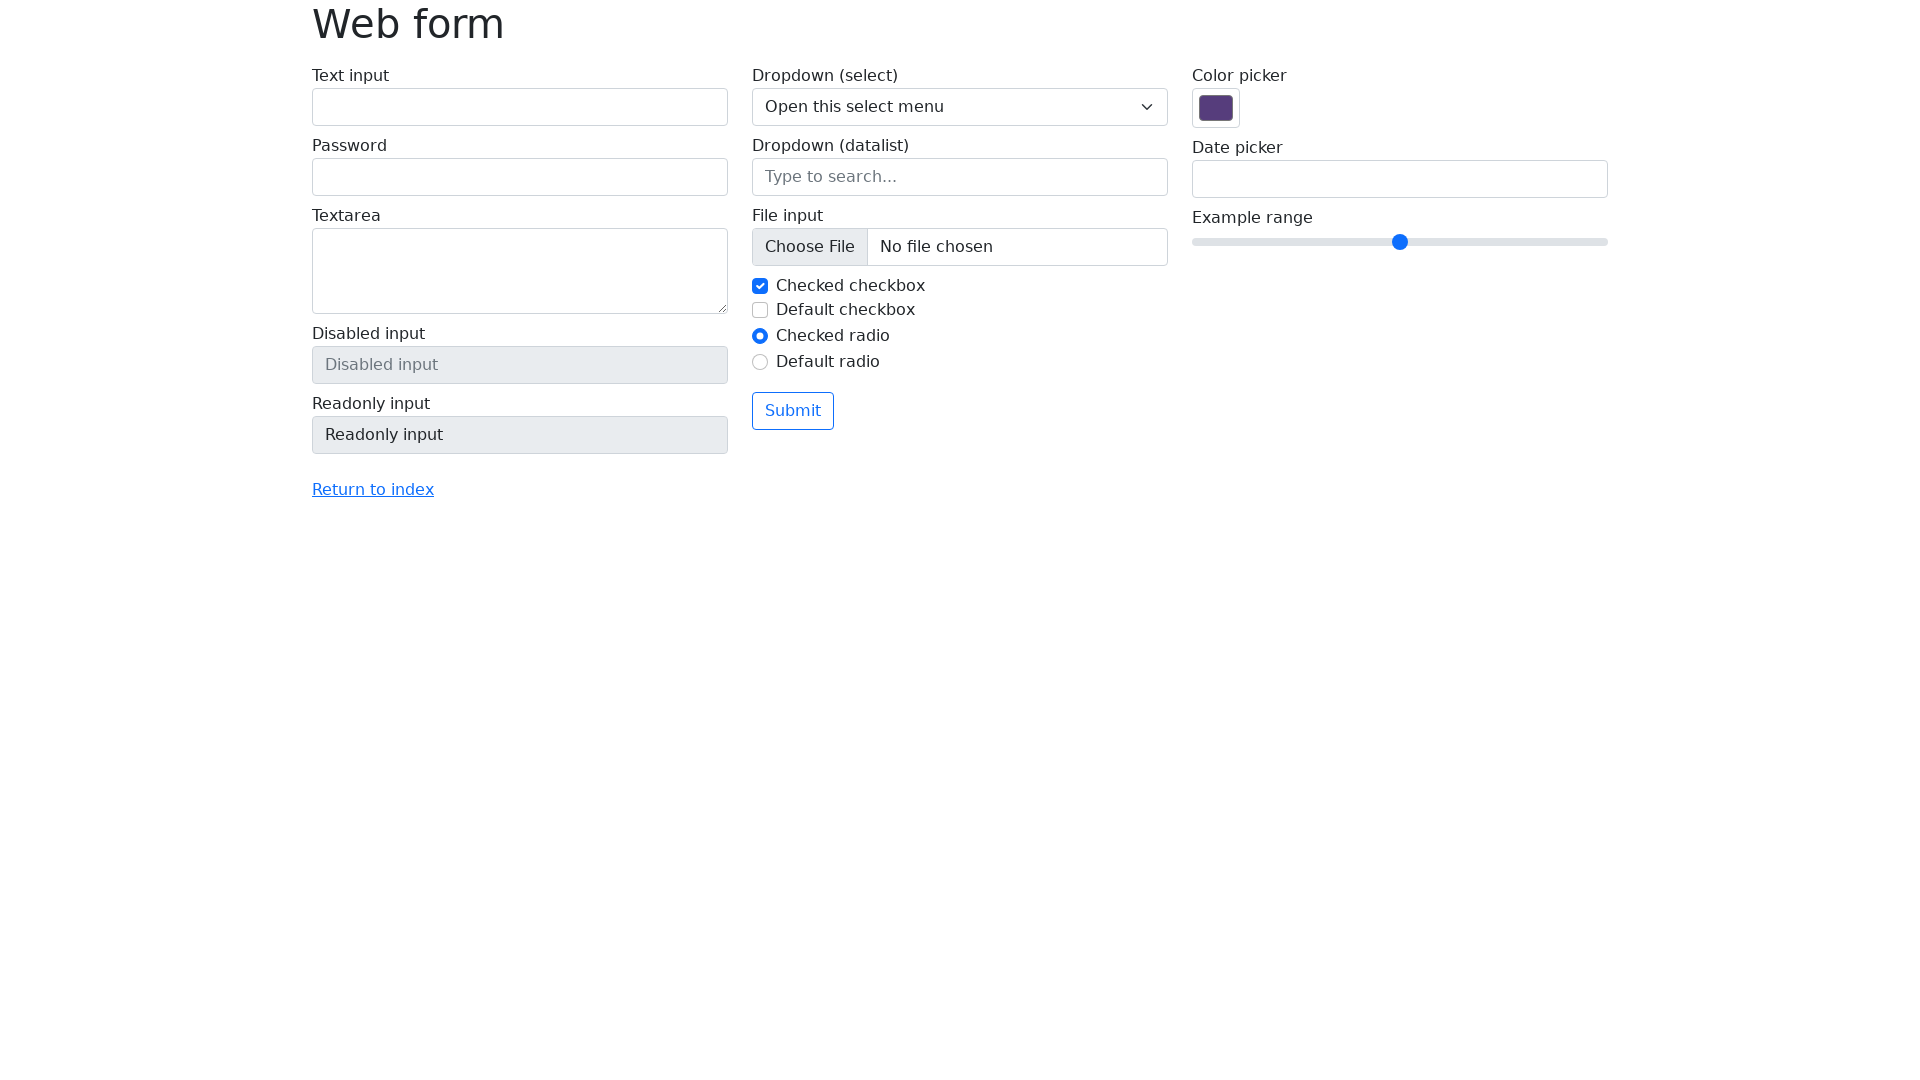

Verified page title is 'Web form'
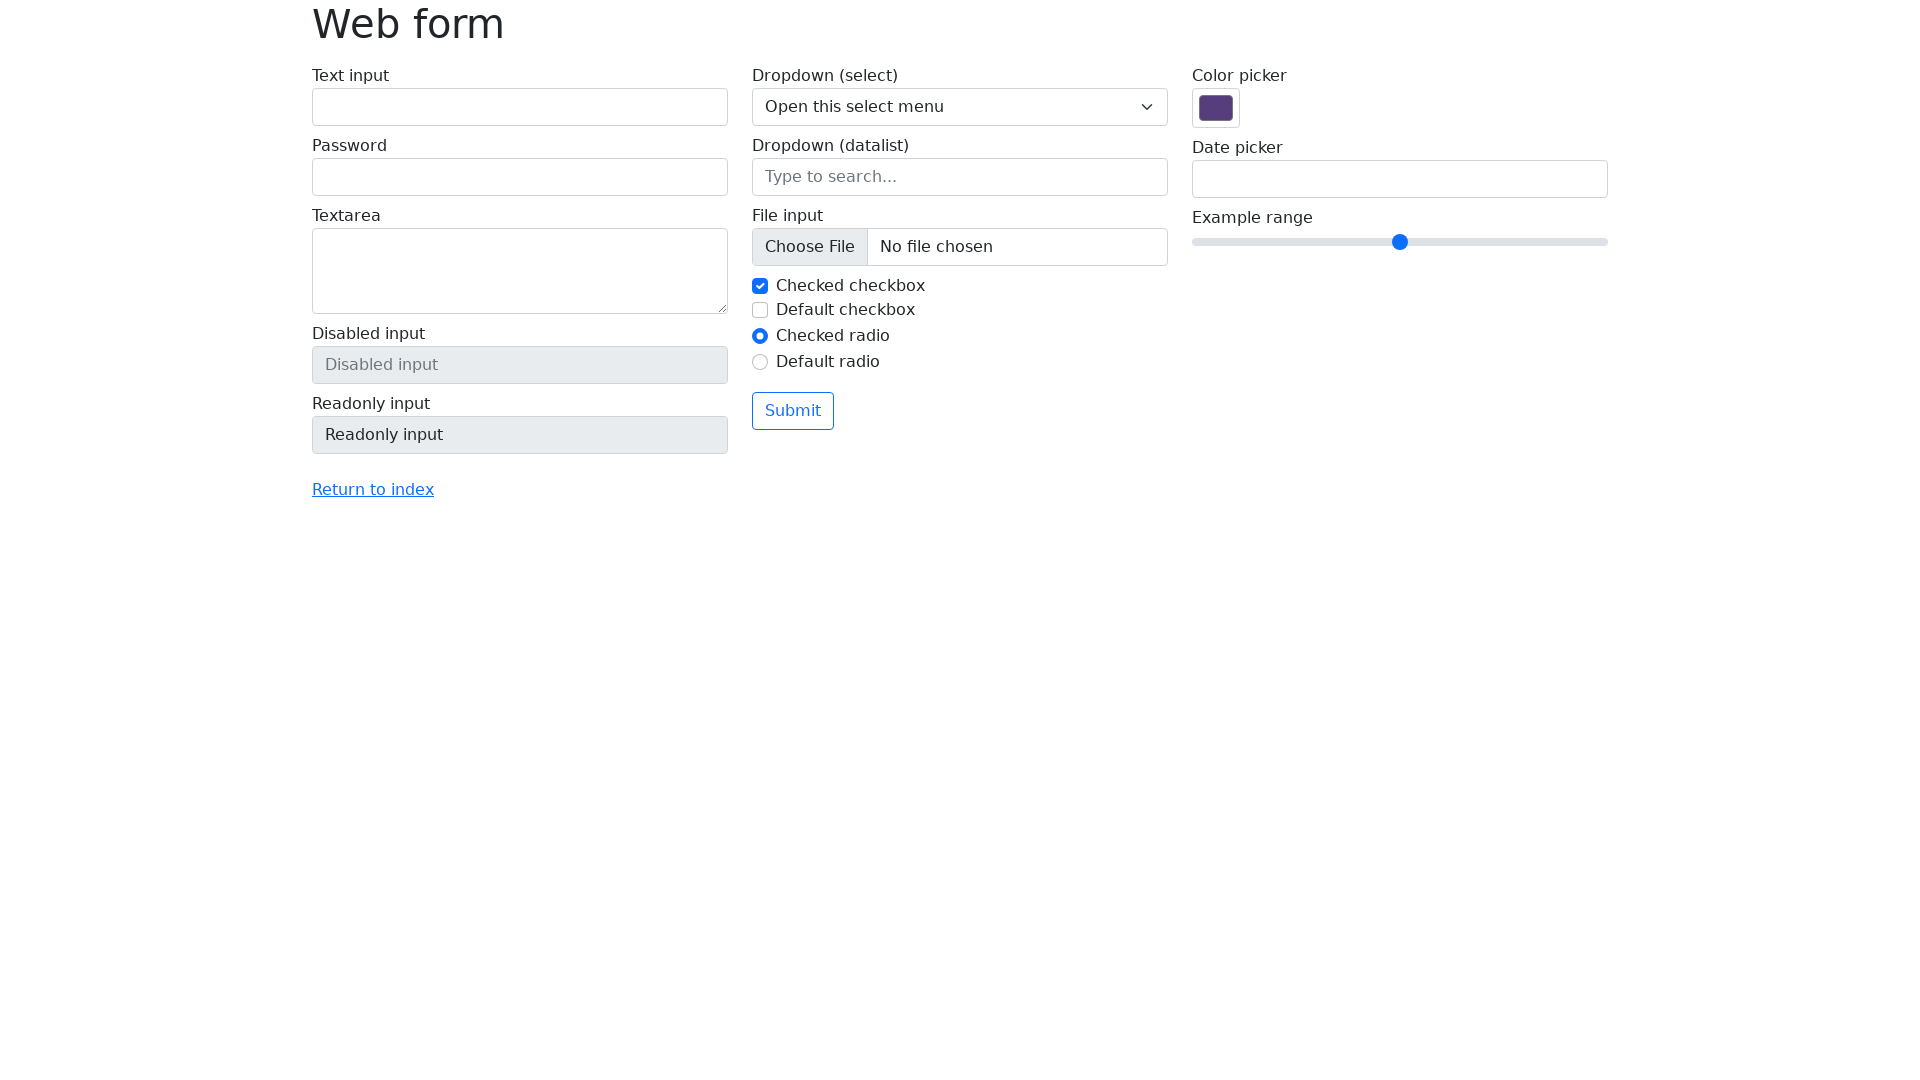

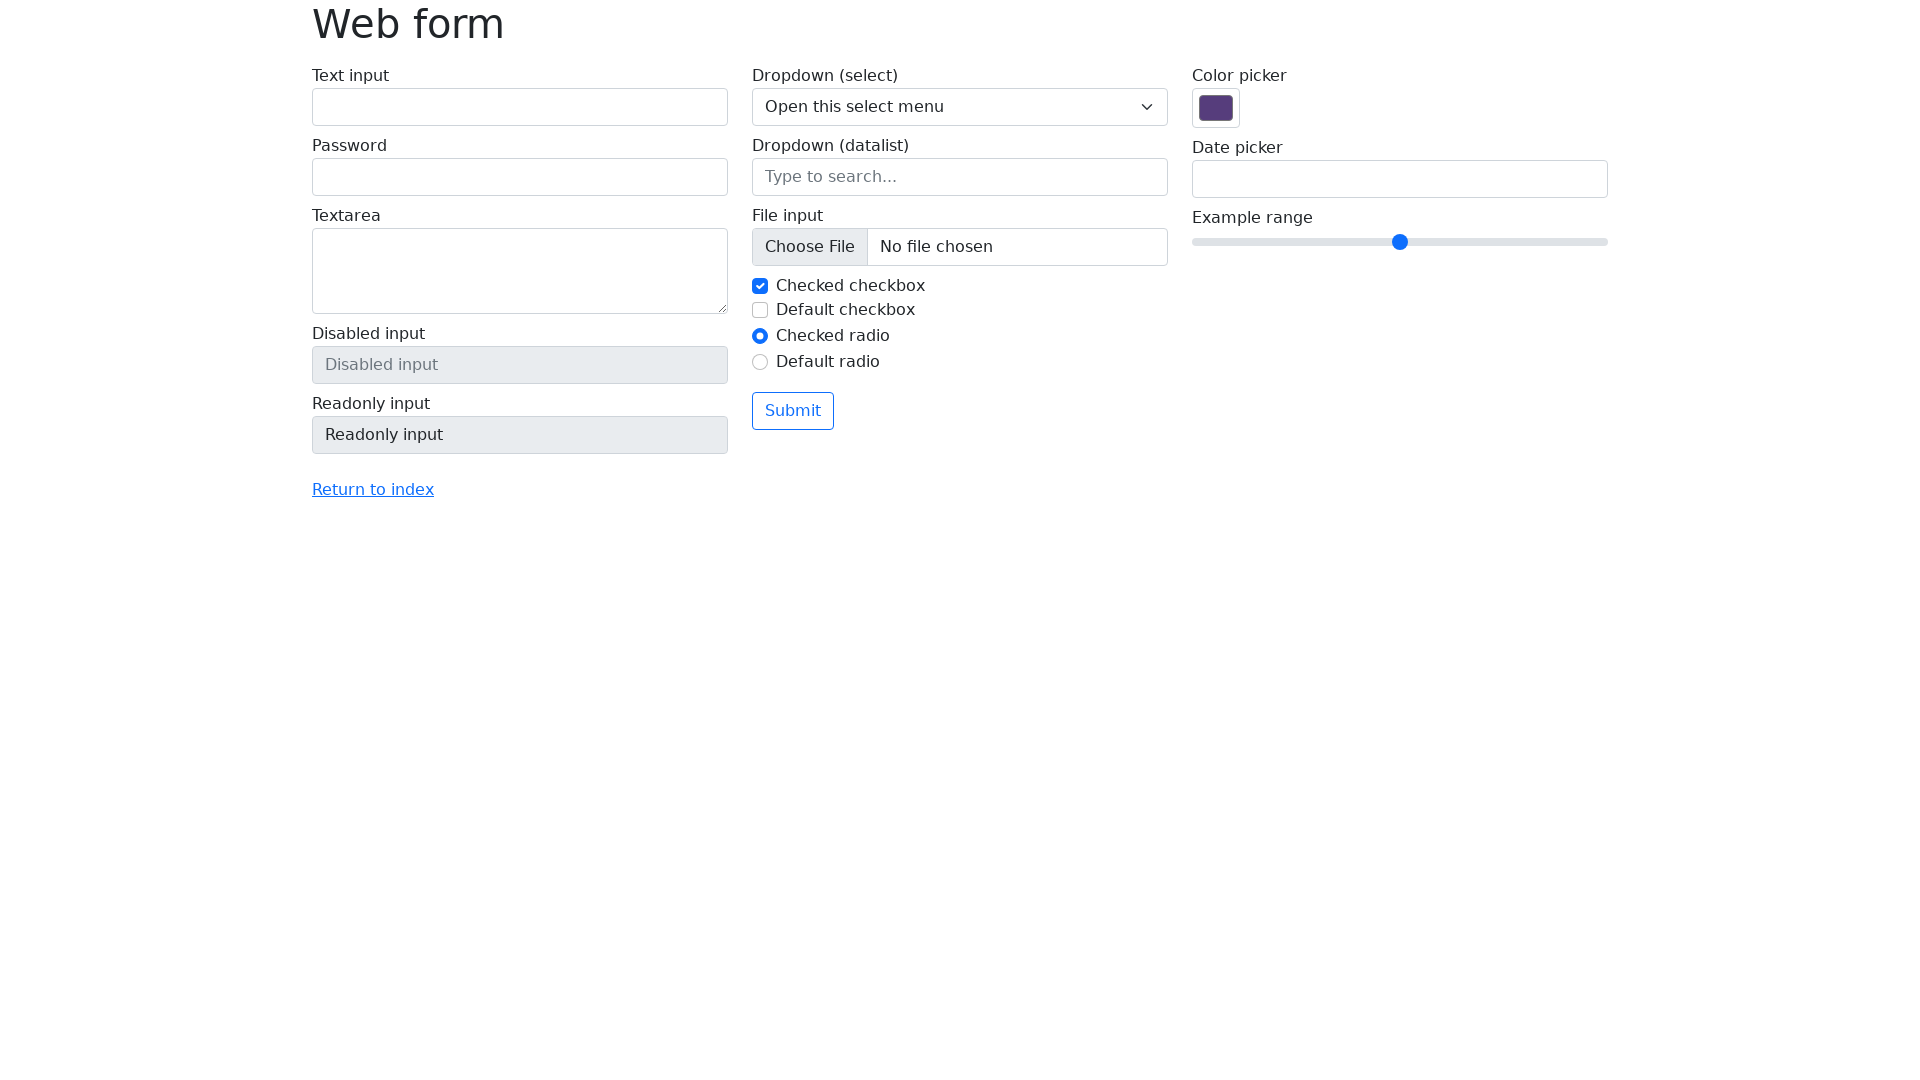